Validates that specific vegetables are displayed in the table

Starting URL: https://rahulshettyacademy.com/seleniumPractise/#/offers

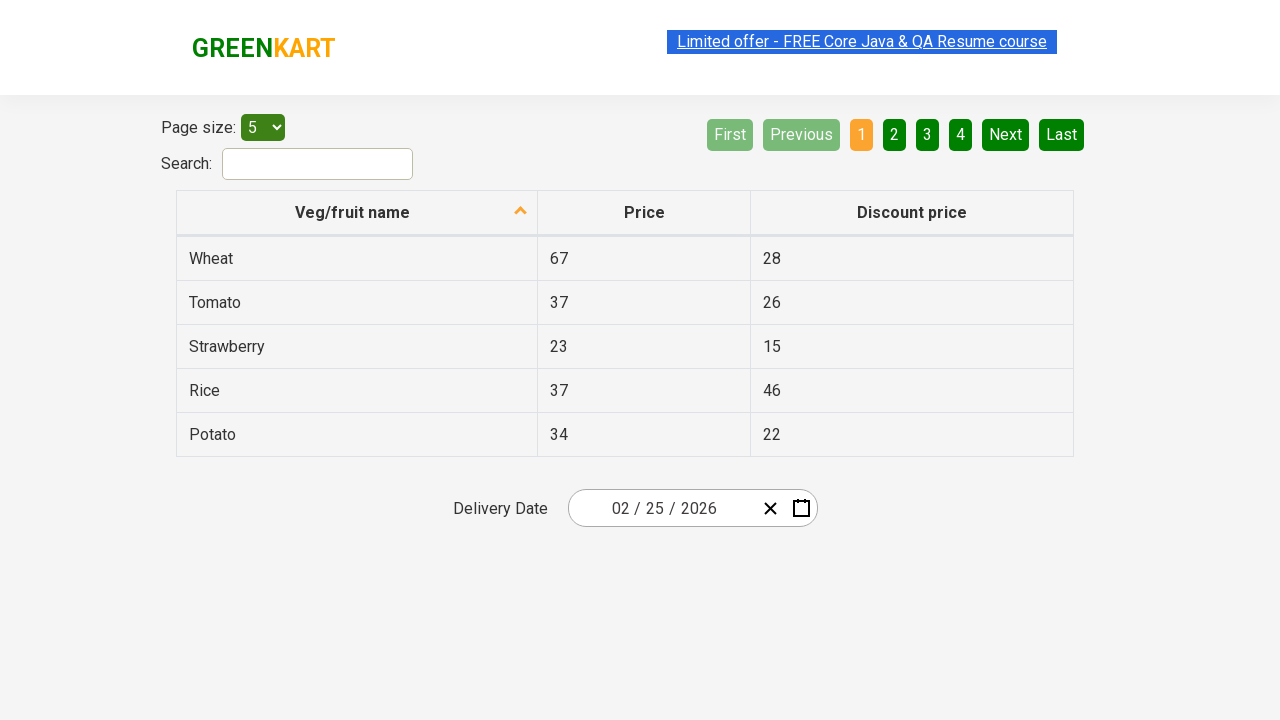

Waited for page menu to load
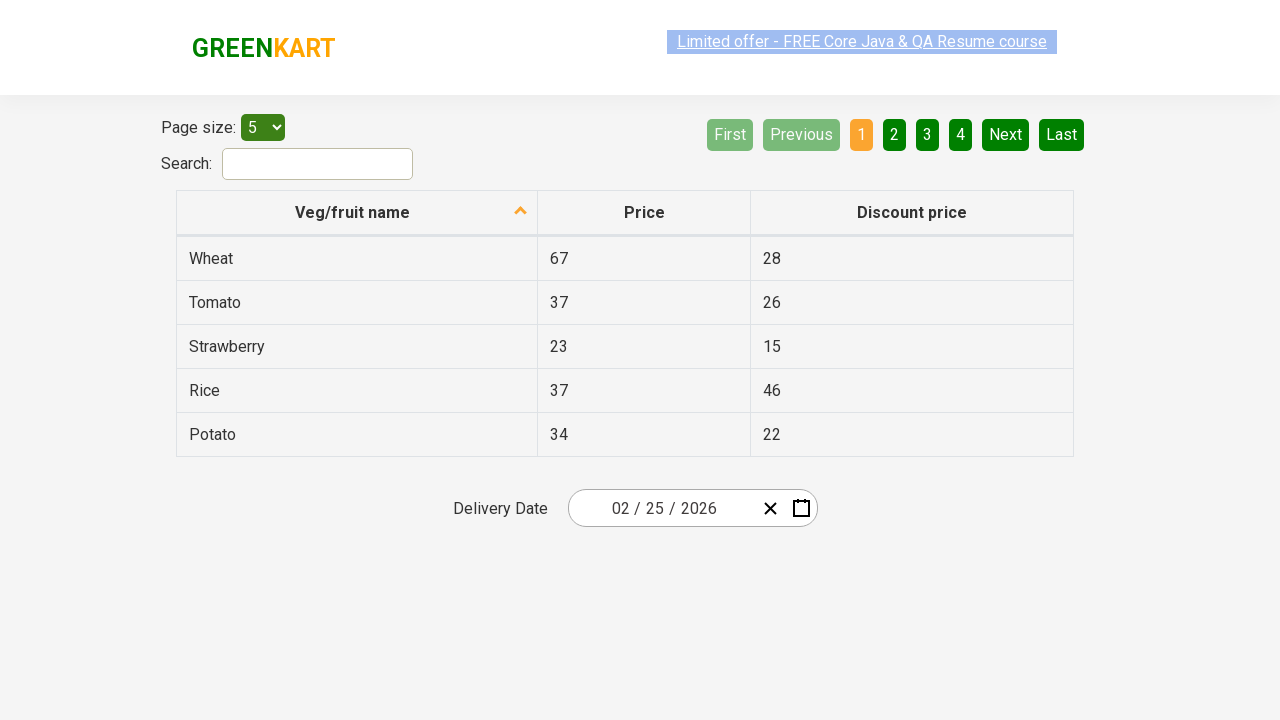

Retrieved all vegetable elements from table
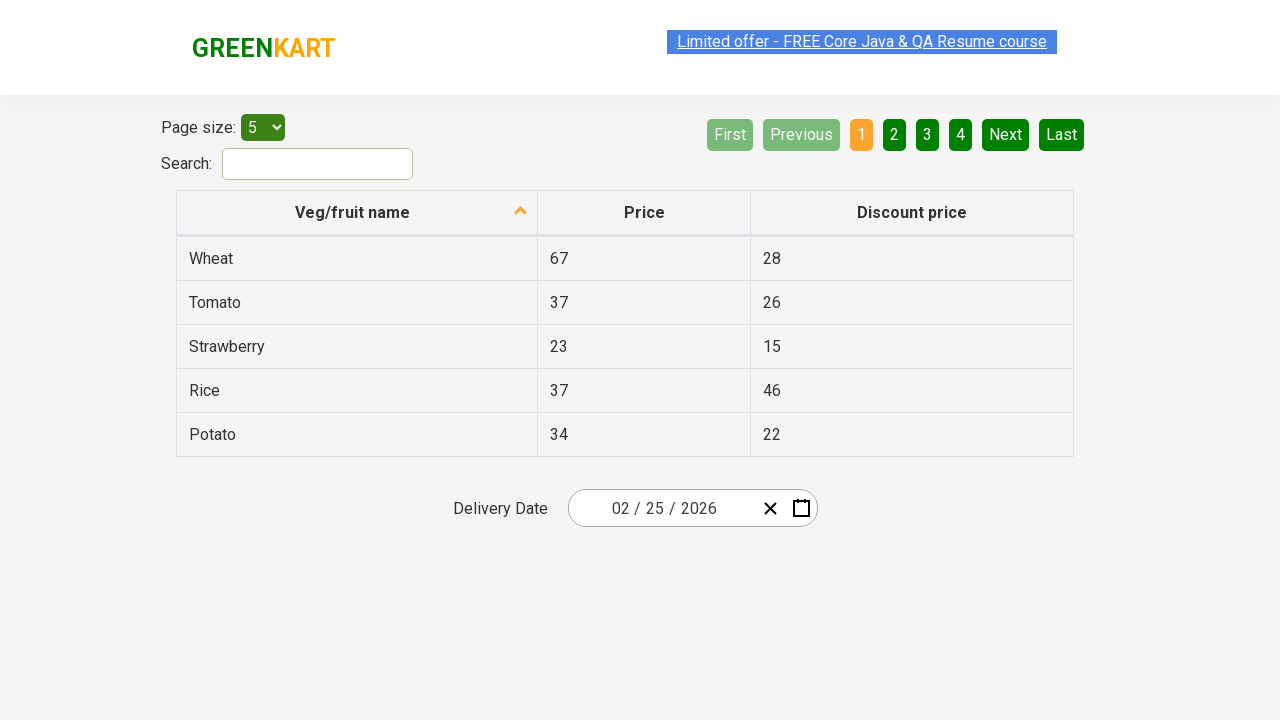

Extracted vegetable names from table: ['Wheat', 'Tomato', 'Strawberry', 'Rice', 'Potato']
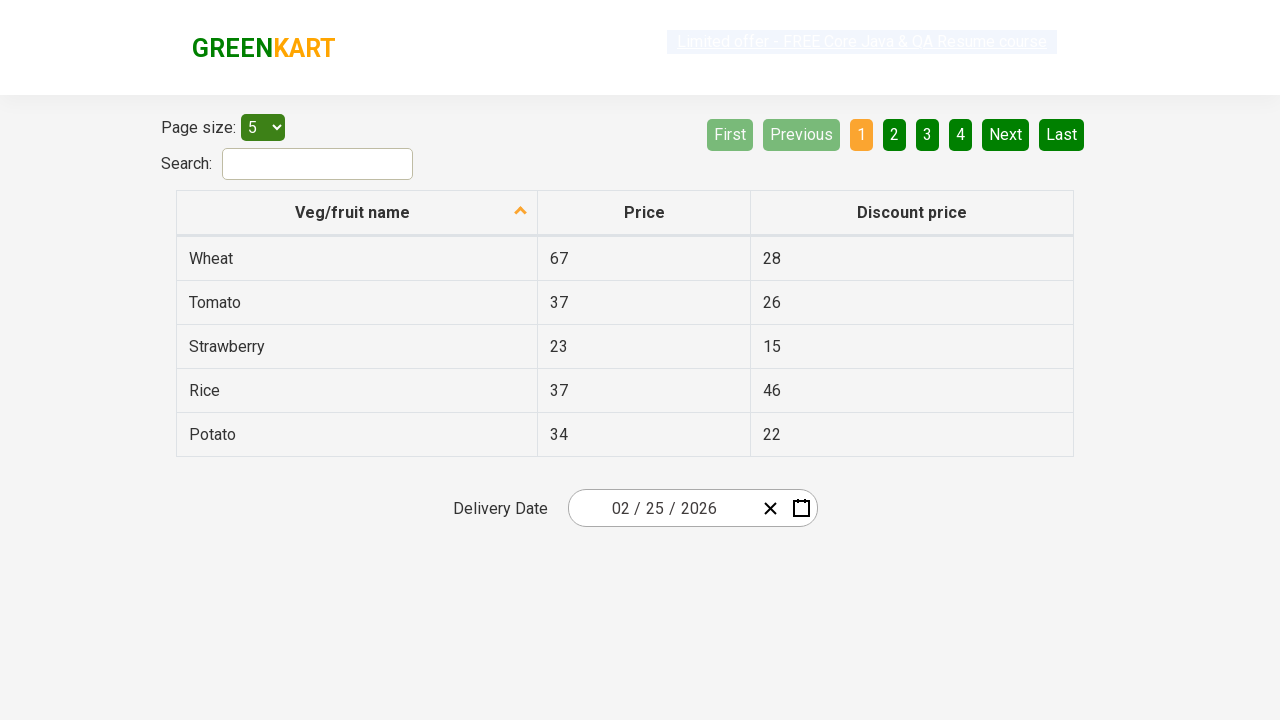

Verified 'Wheat' is present in vegetable list
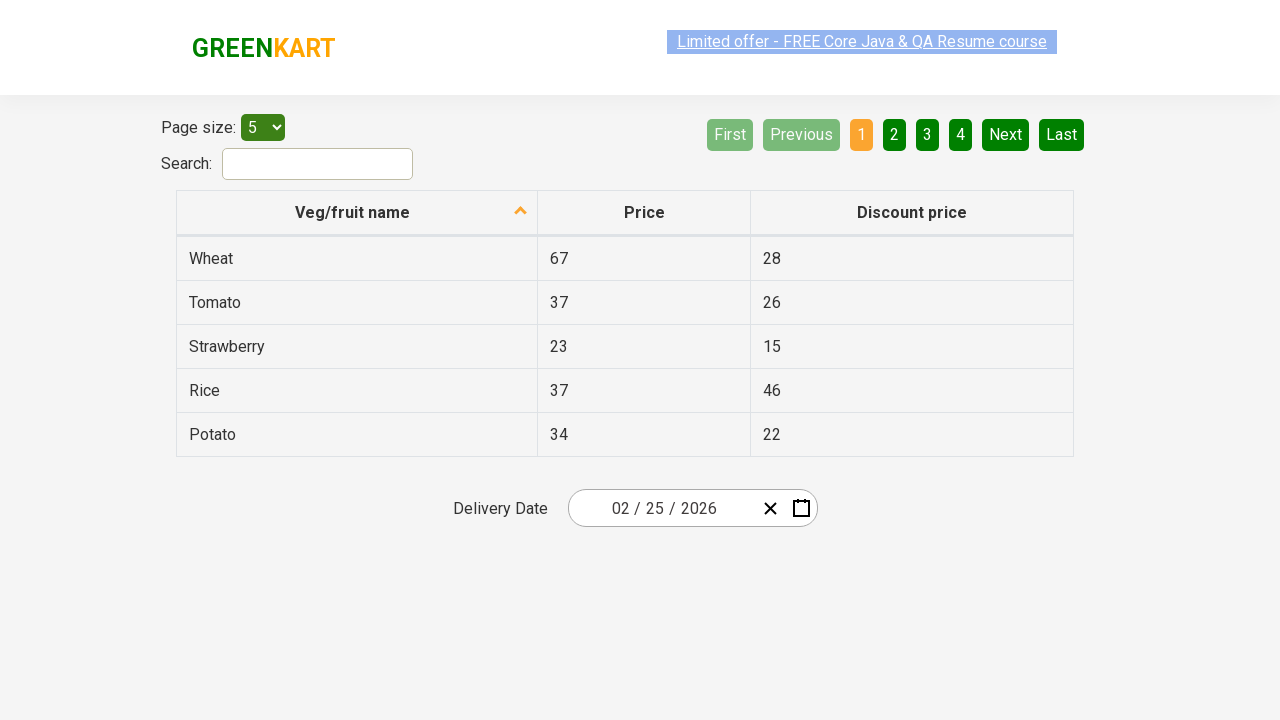

Verified 'Tomato' is present in vegetable list
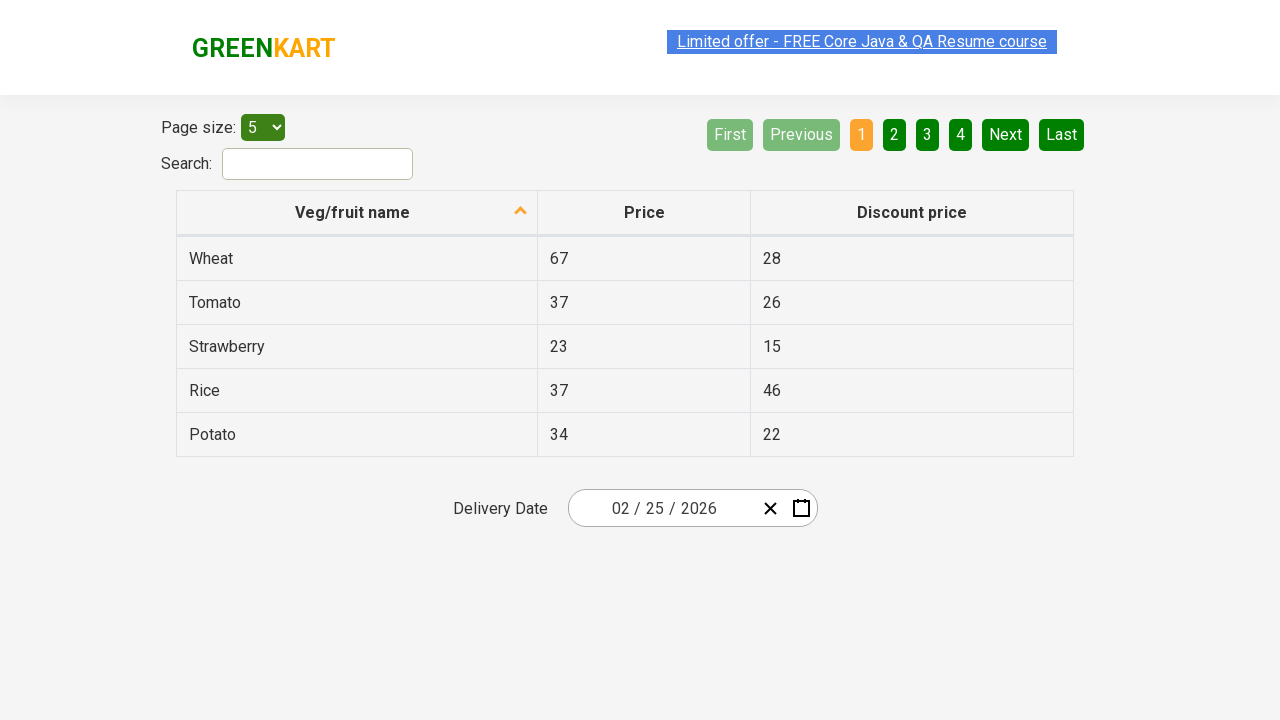

Verified 'Strawberry' is present in vegetable list
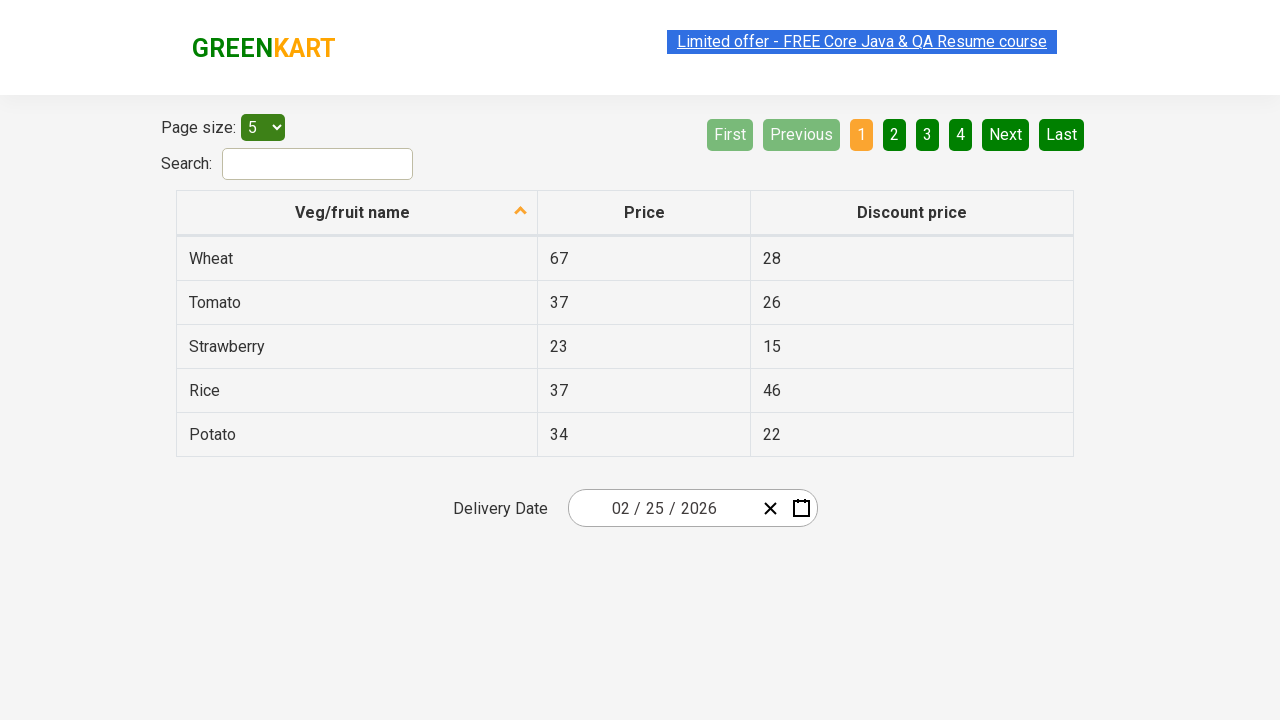

Verified 'Rice' is present in vegetable list
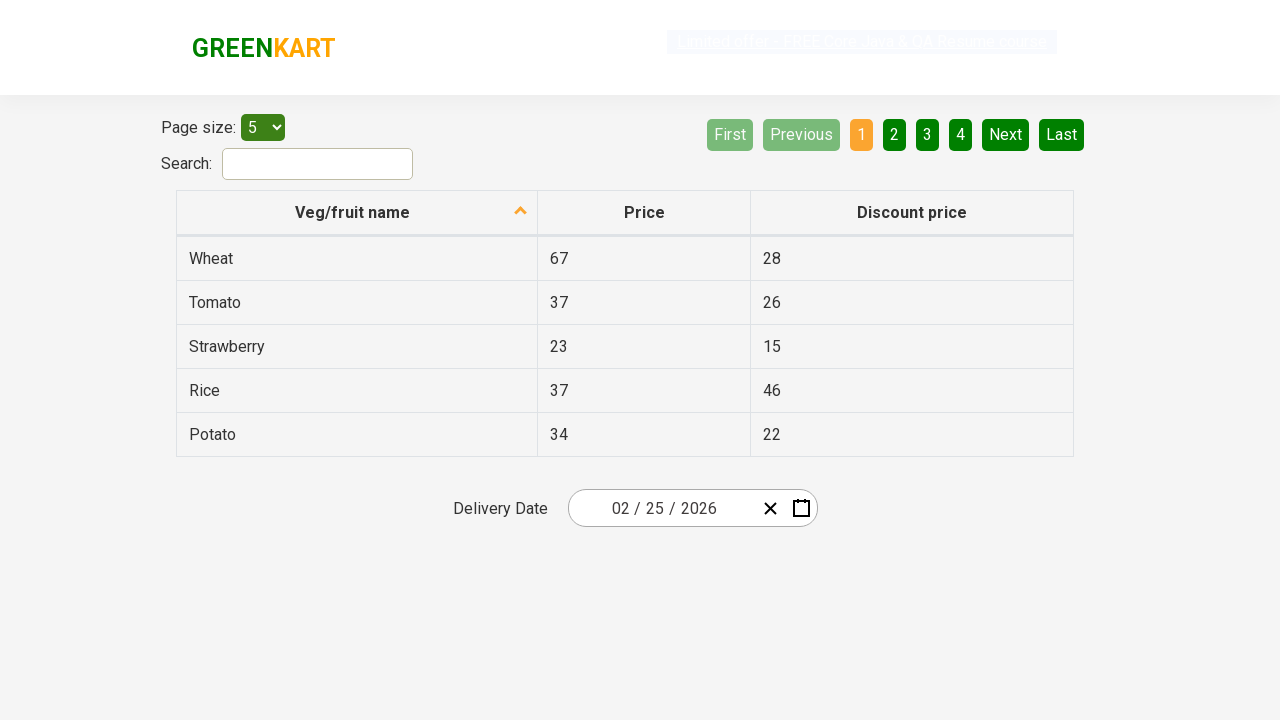

Verified 'Potato' is present in vegetable list
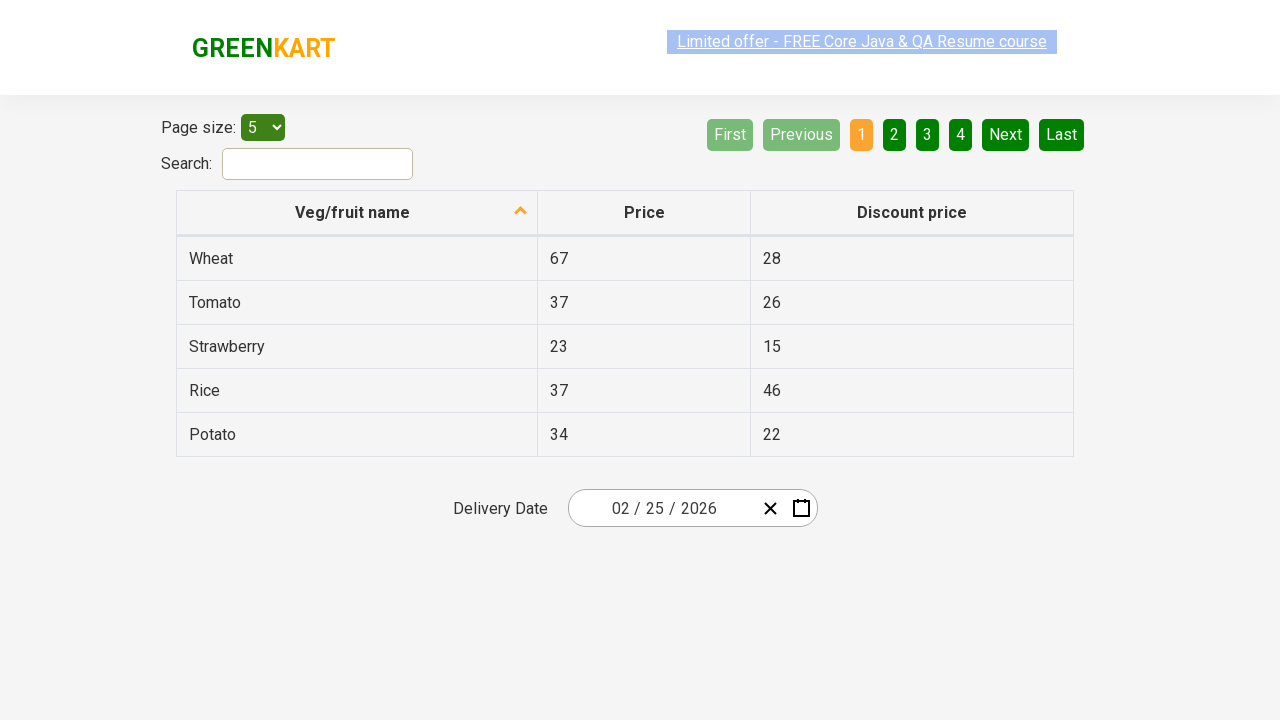

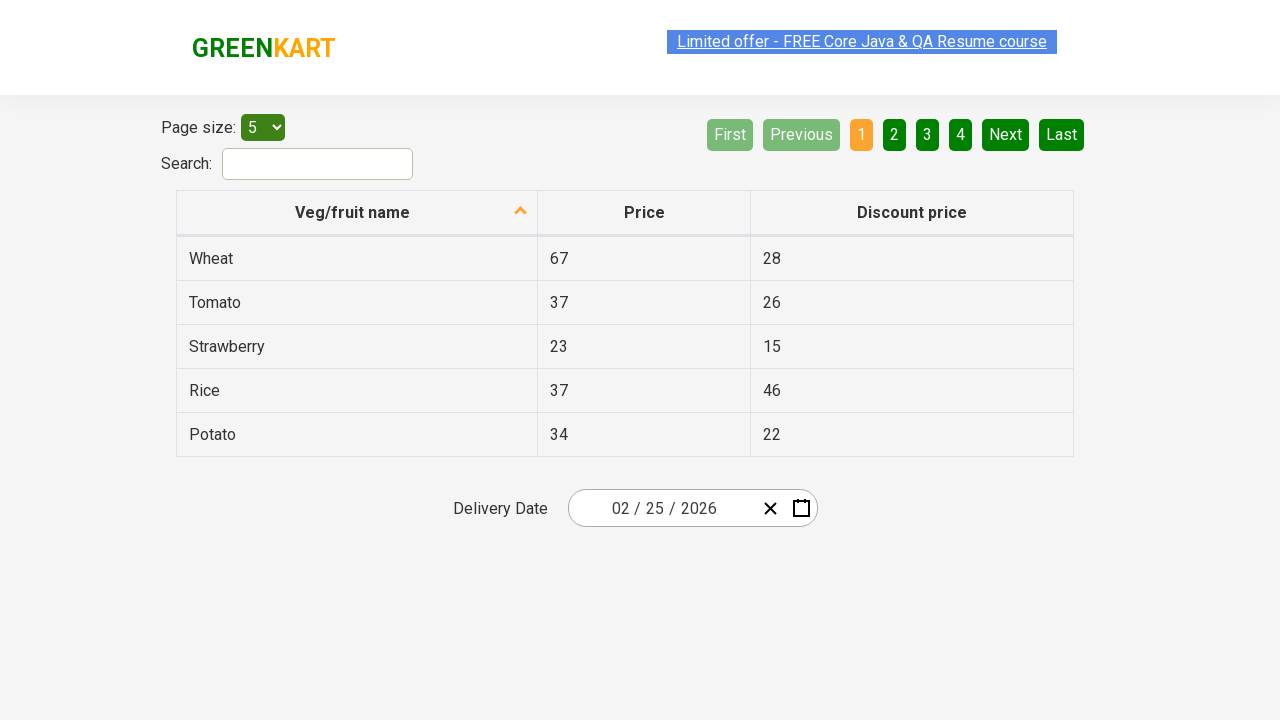